Tests that entered text is trimmed when editing a todo item.

Starting URL: https://demo.playwright.dev/todomvc

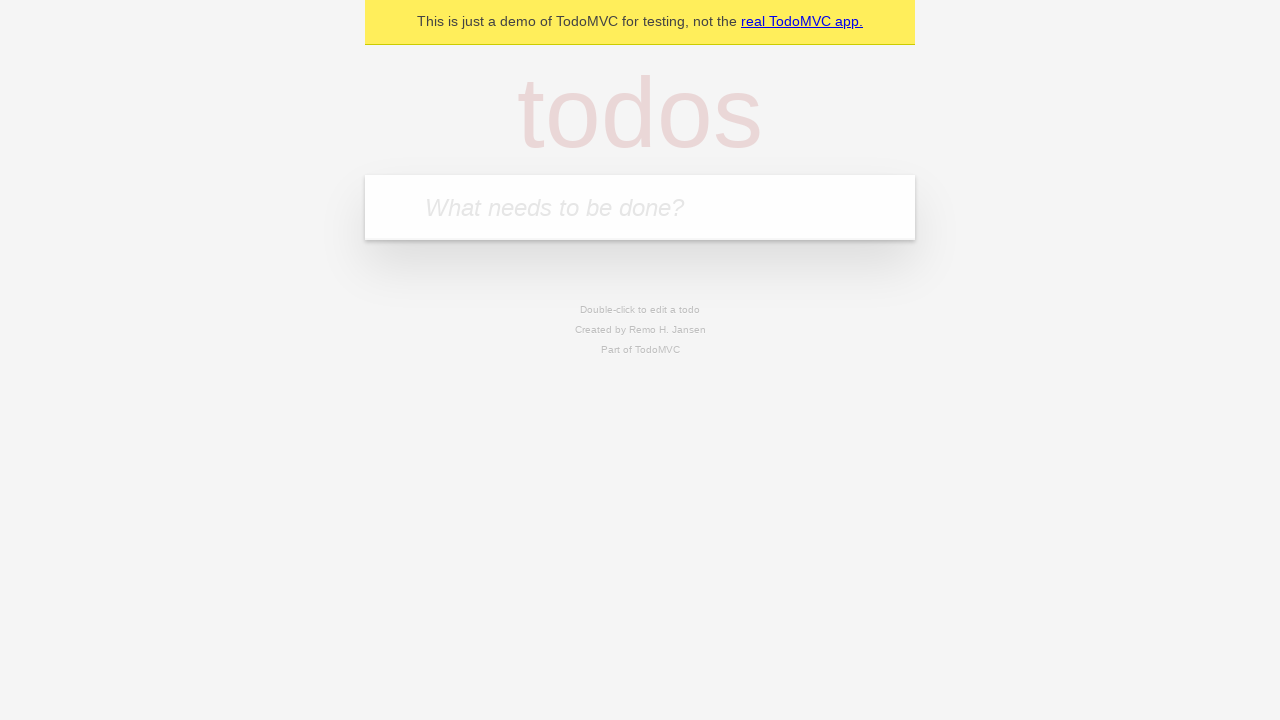

Filled new todo input with 'buy some cheese' on .new-todo
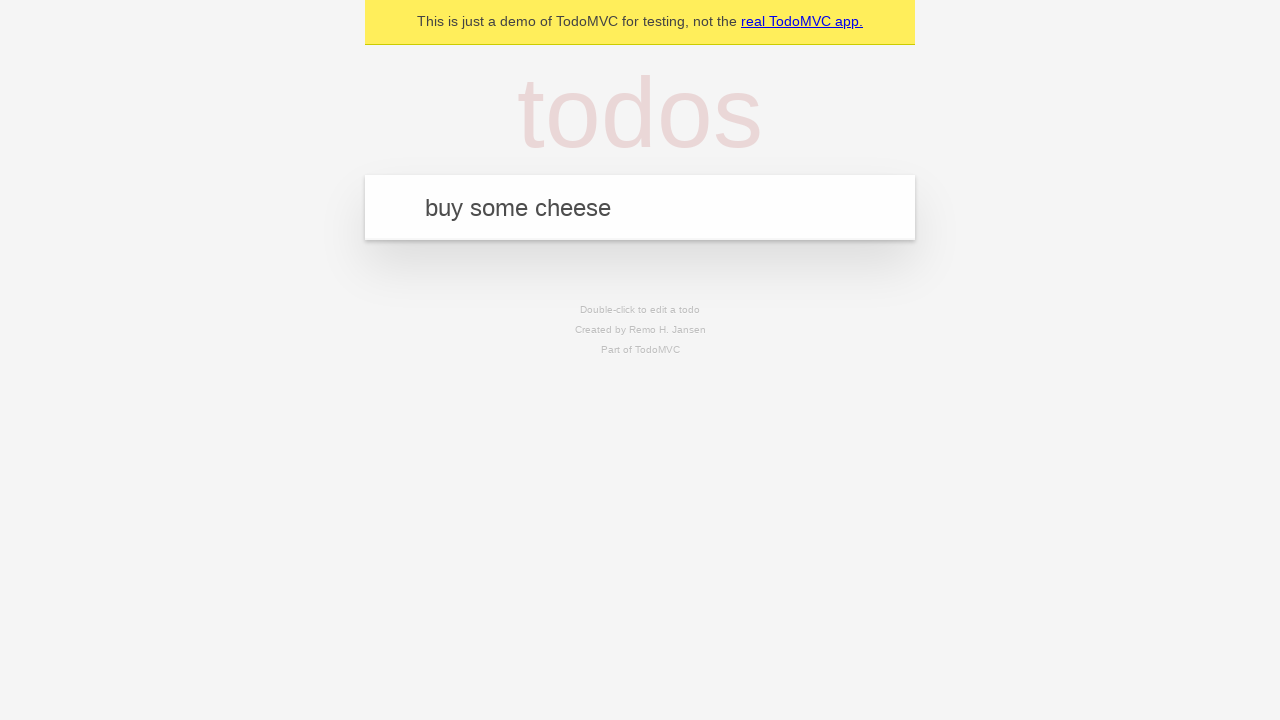

Pressed Enter to add first todo on .new-todo
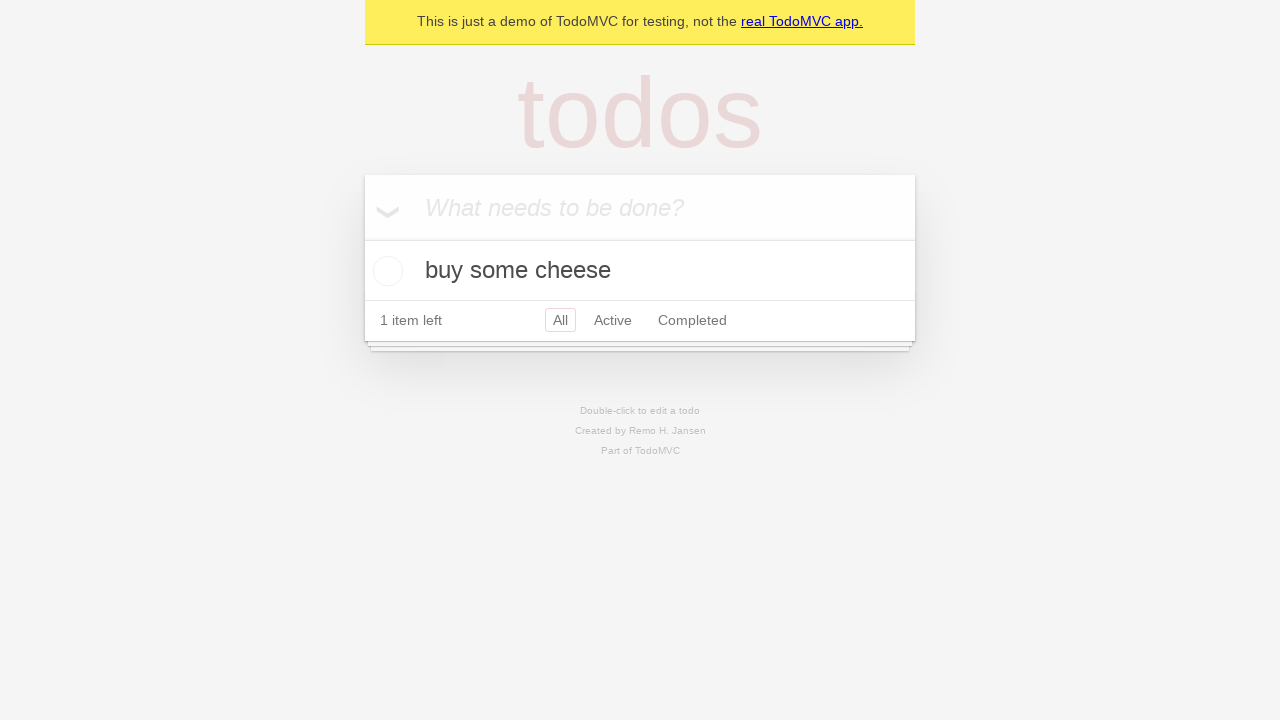

Filled new todo input with 'feed the cat' on .new-todo
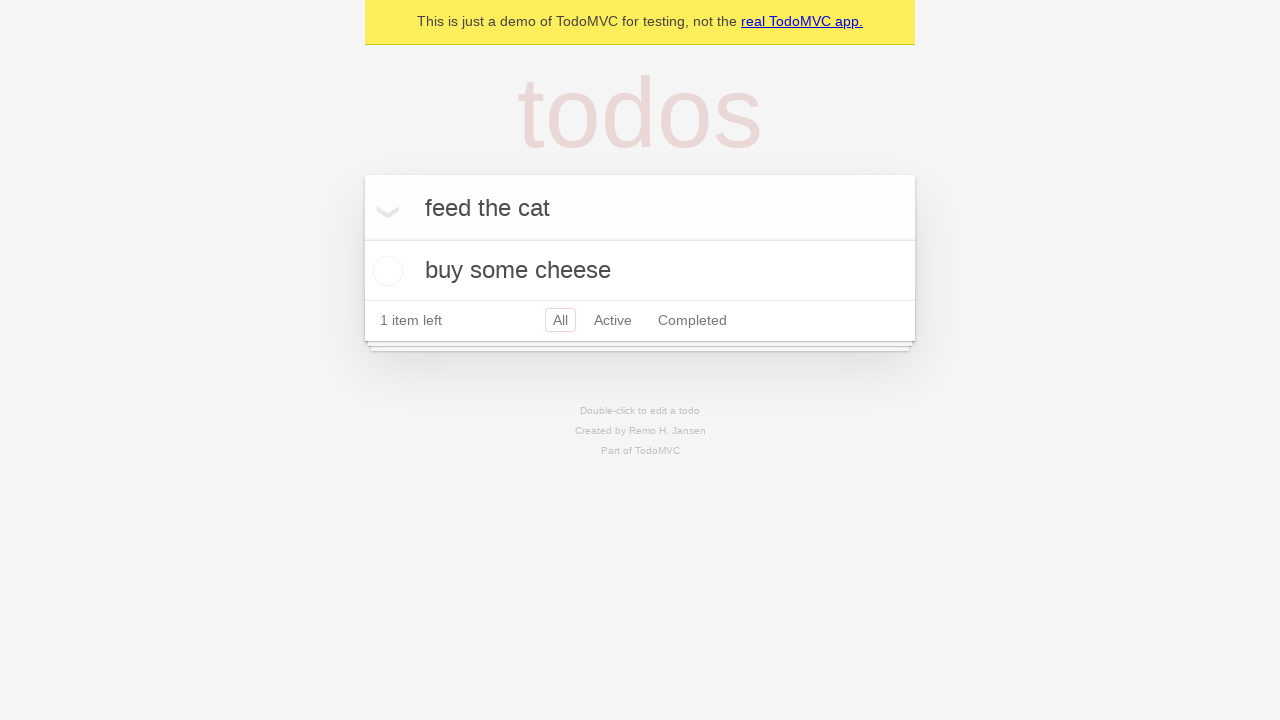

Pressed Enter to add second todo on .new-todo
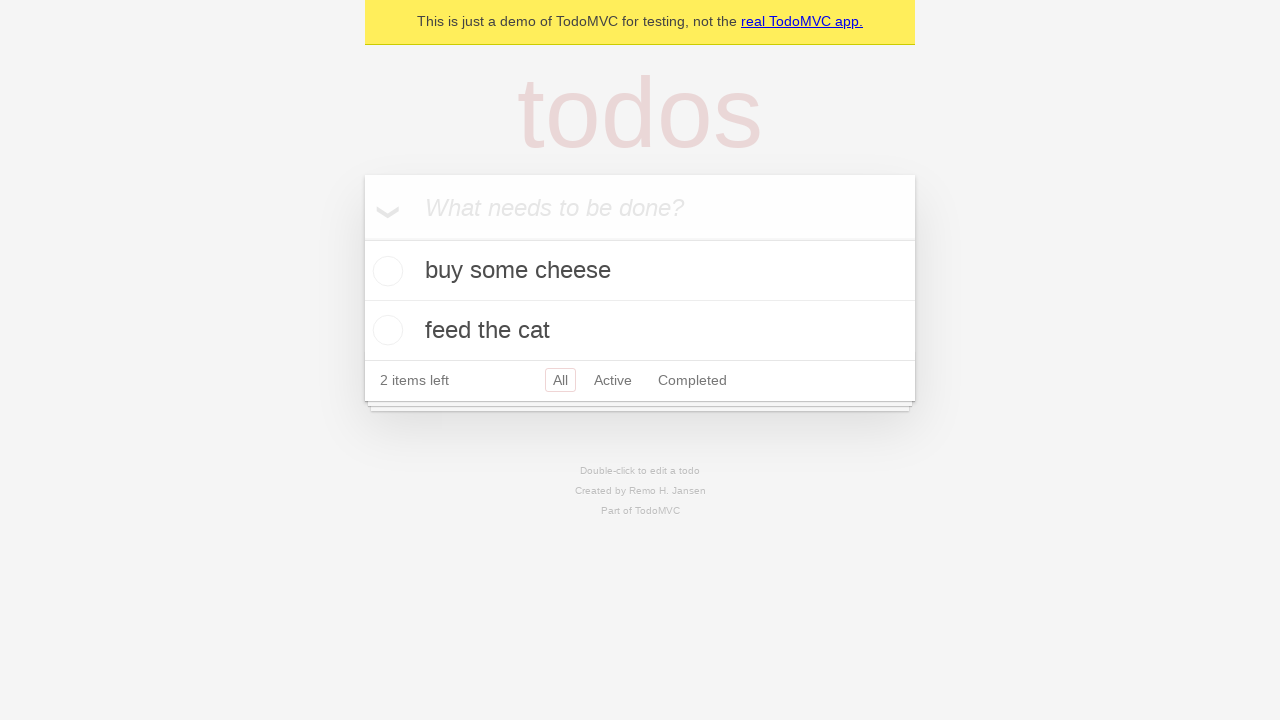

Filled new todo input with 'book a doctors appointment' on .new-todo
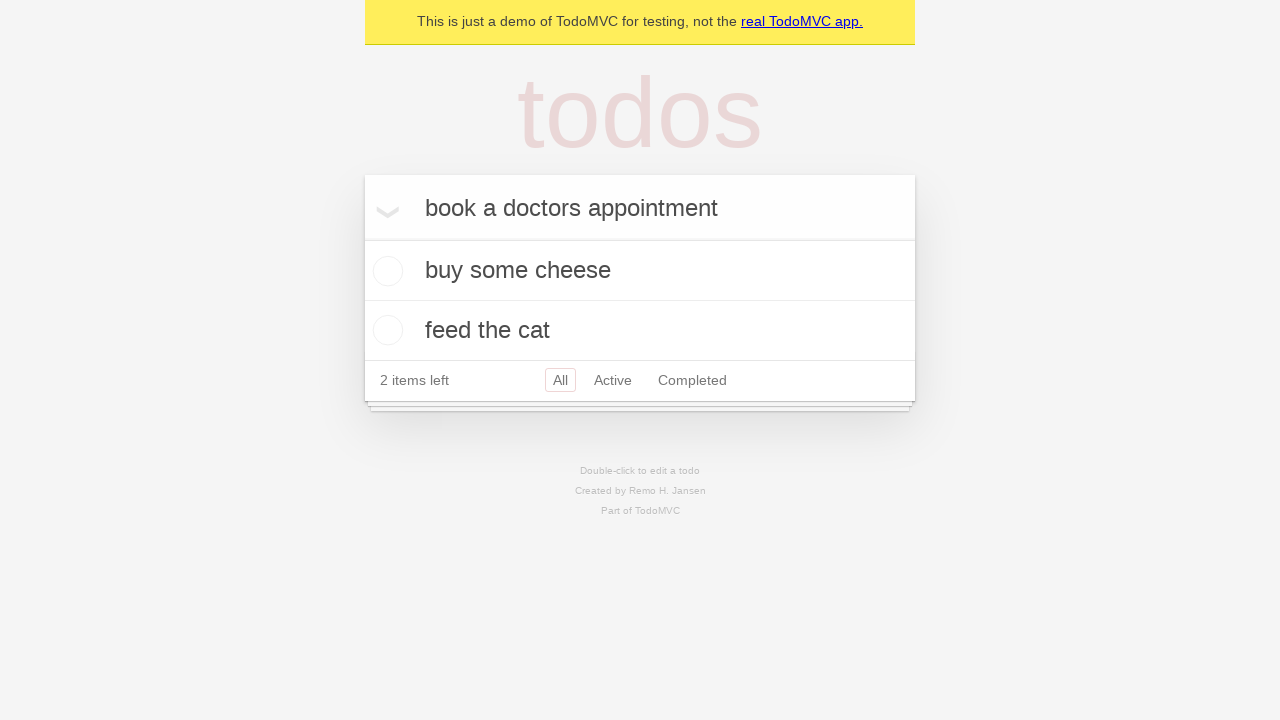

Pressed Enter to add third todo on .new-todo
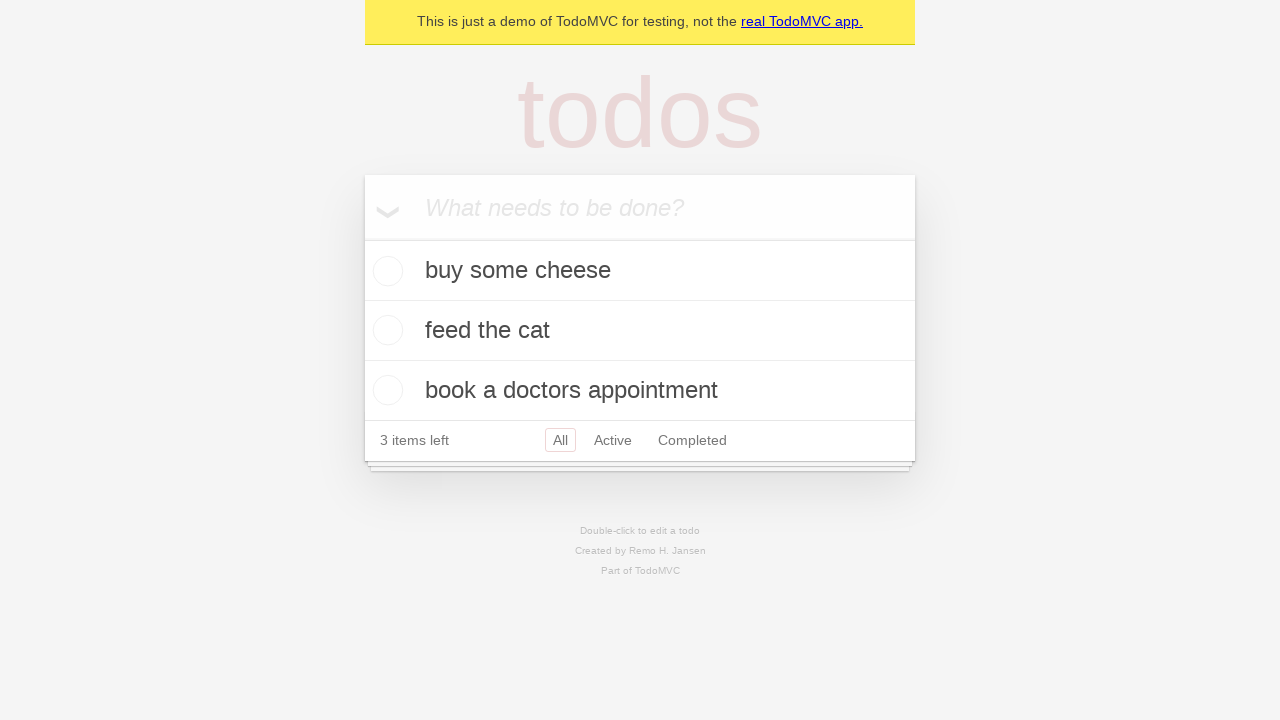

Waited for all 3 todos to be added to the list
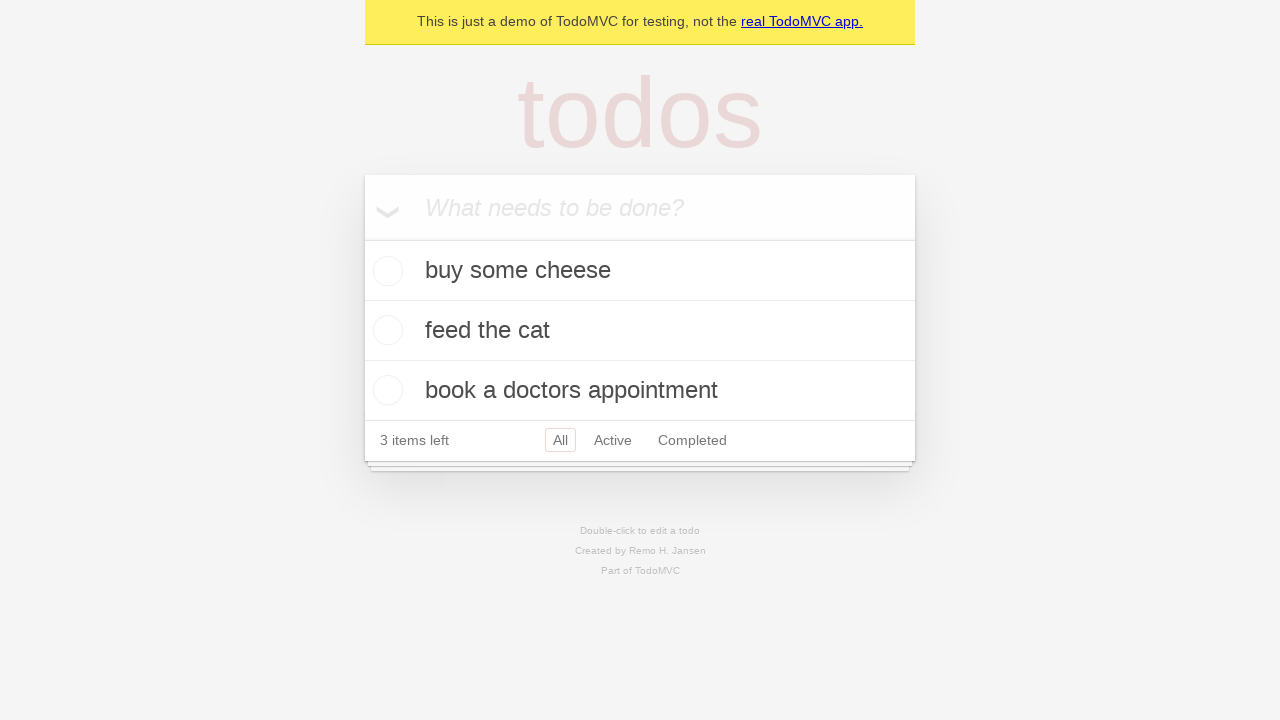

Double-clicked on second todo item to enter edit mode at (640, 331) on .todo-list li >> nth=1
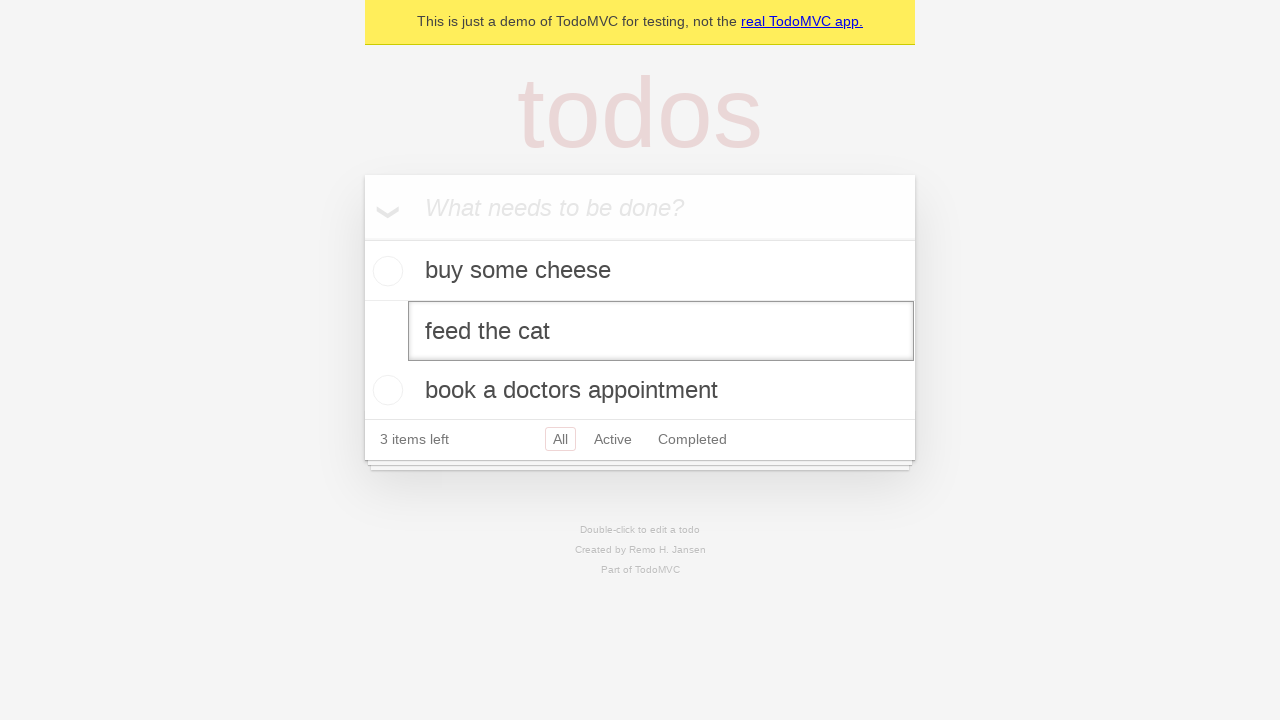

Filled edit field with '    buy some sausages    ' (text with surrounding whitespace) on .todo-list li >> nth=1 >> .edit
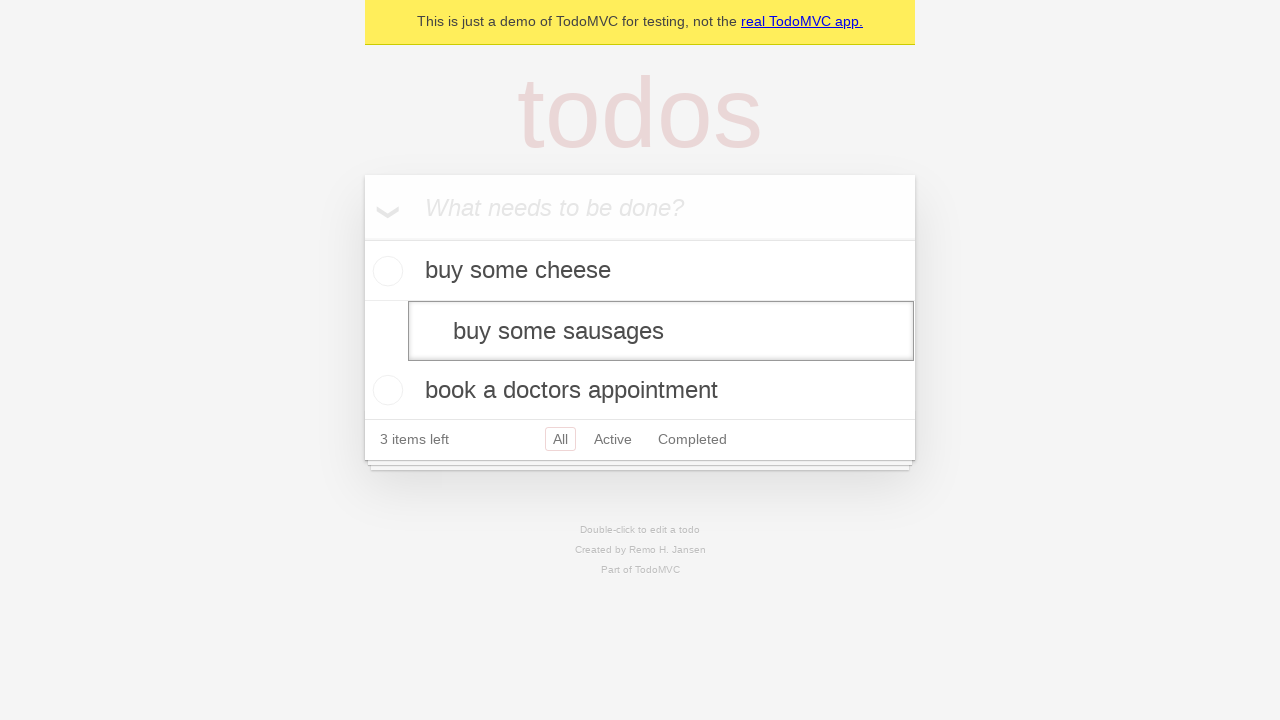

Pressed Enter to submit edited todo and verify text is trimmed on .todo-list li >> nth=1 >> .edit
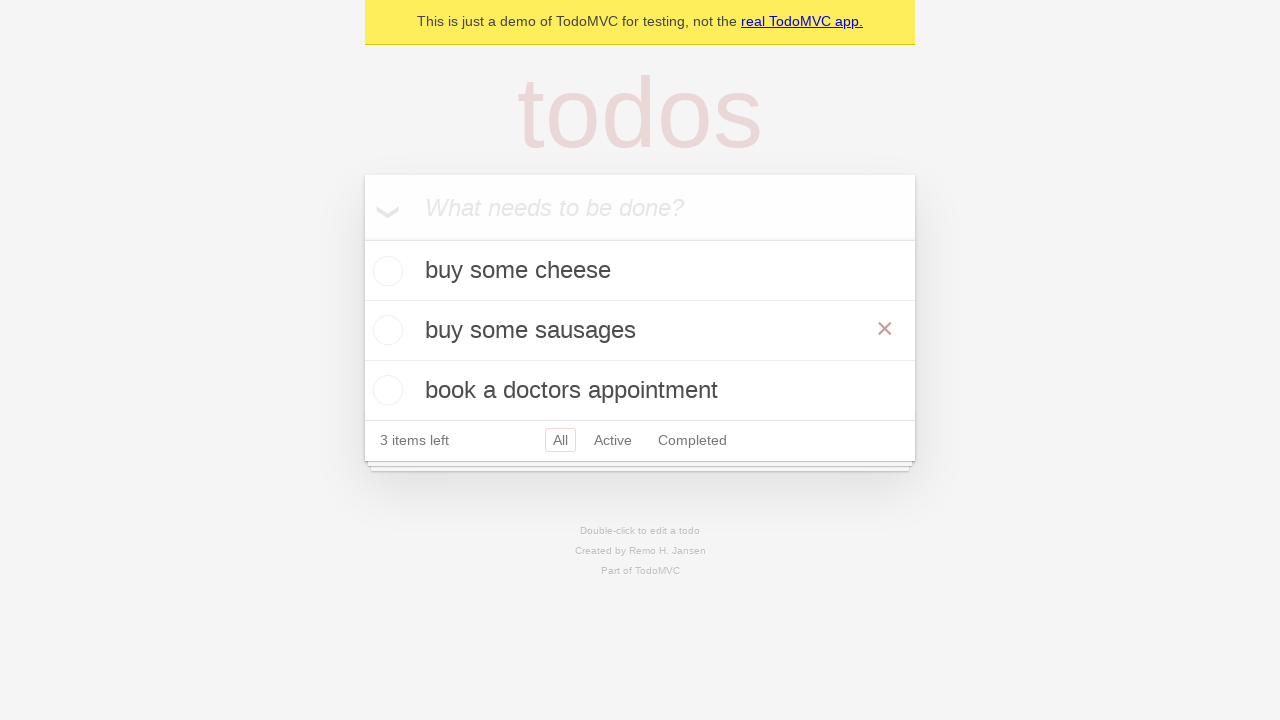

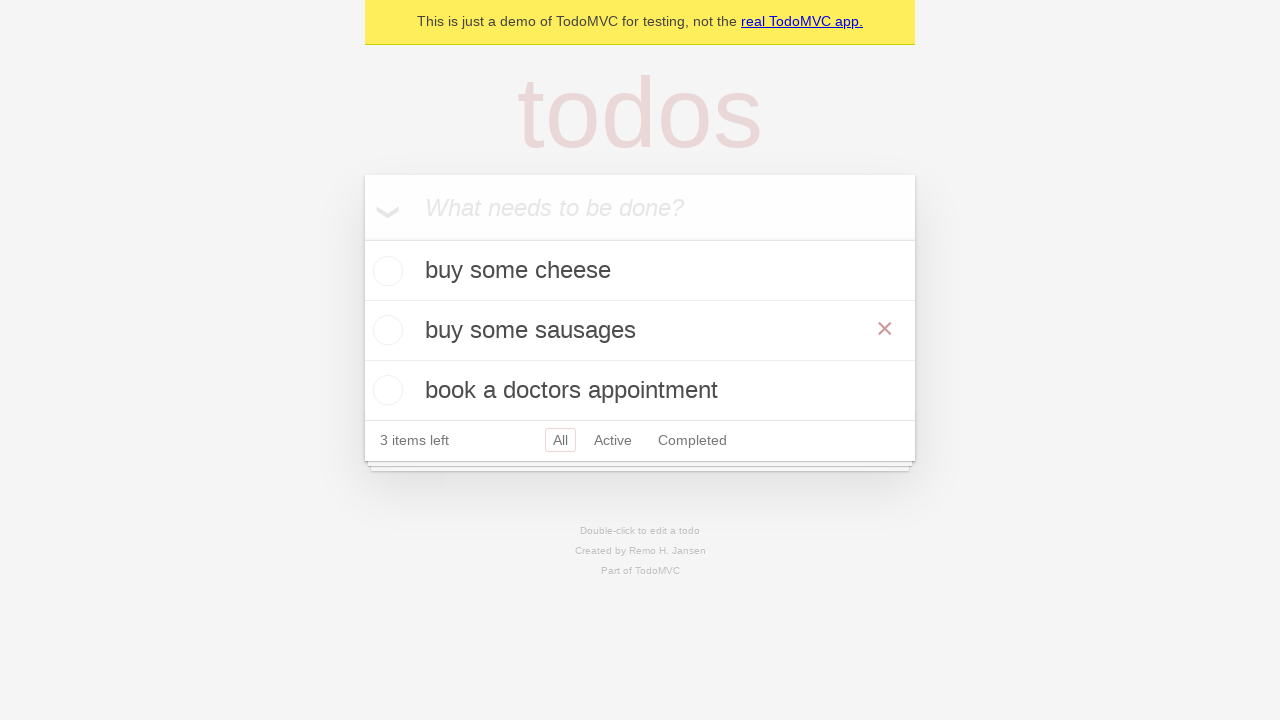